Tests the datepicker form field by entering a date value and submitting it with the Enter key

Starting URL: https://formy-project.herokuapp.com/datepicker

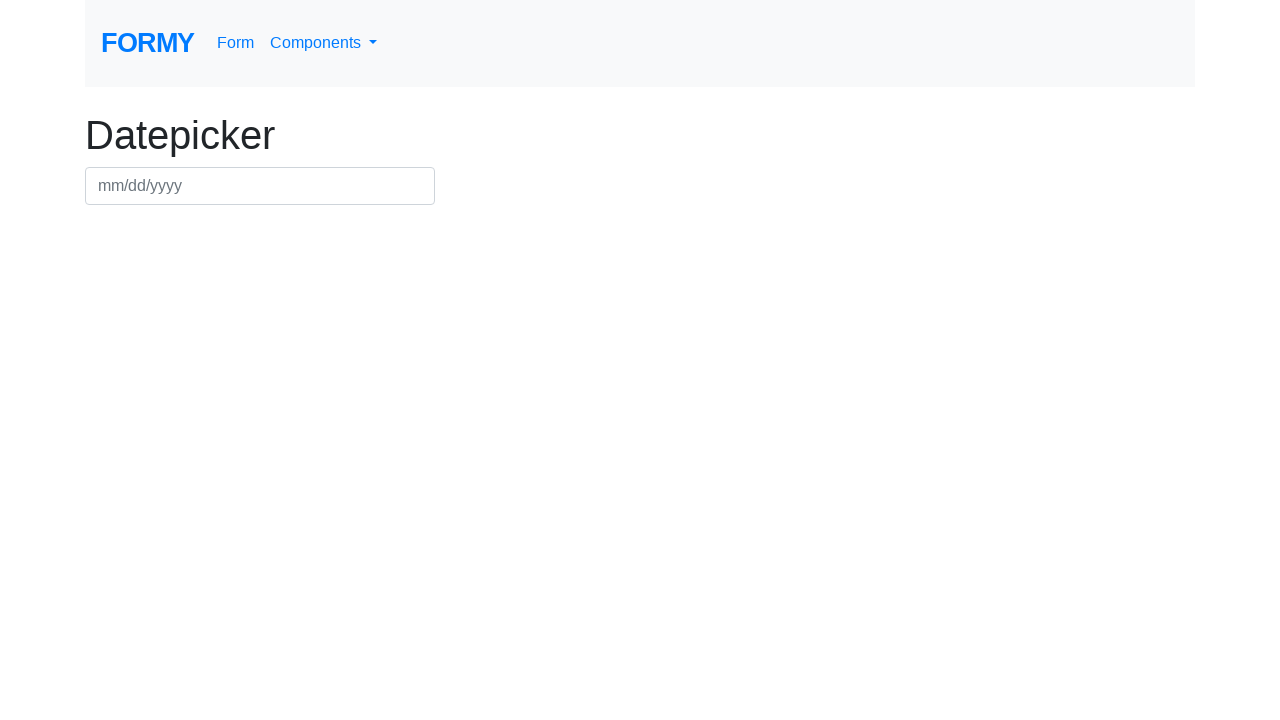

Filled datepicker field with date 11/11/2021 on #datepicker
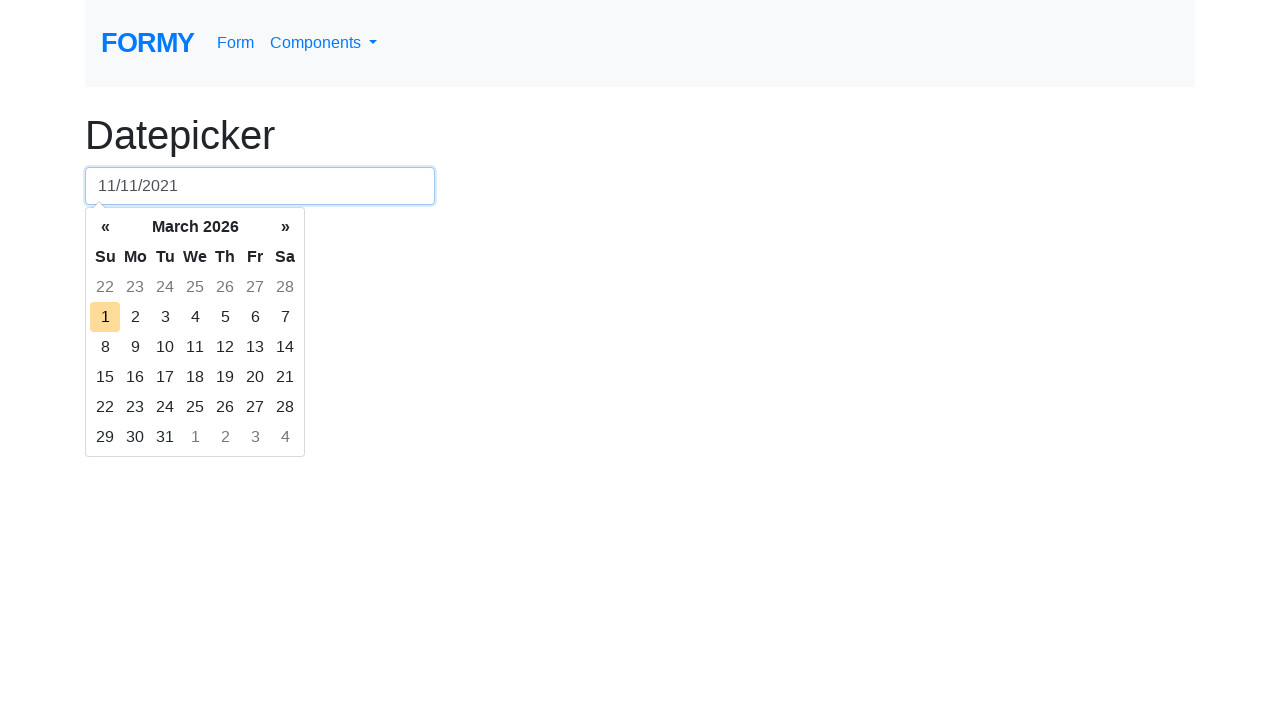

Pressed Enter to confirm date selection on #datepicker
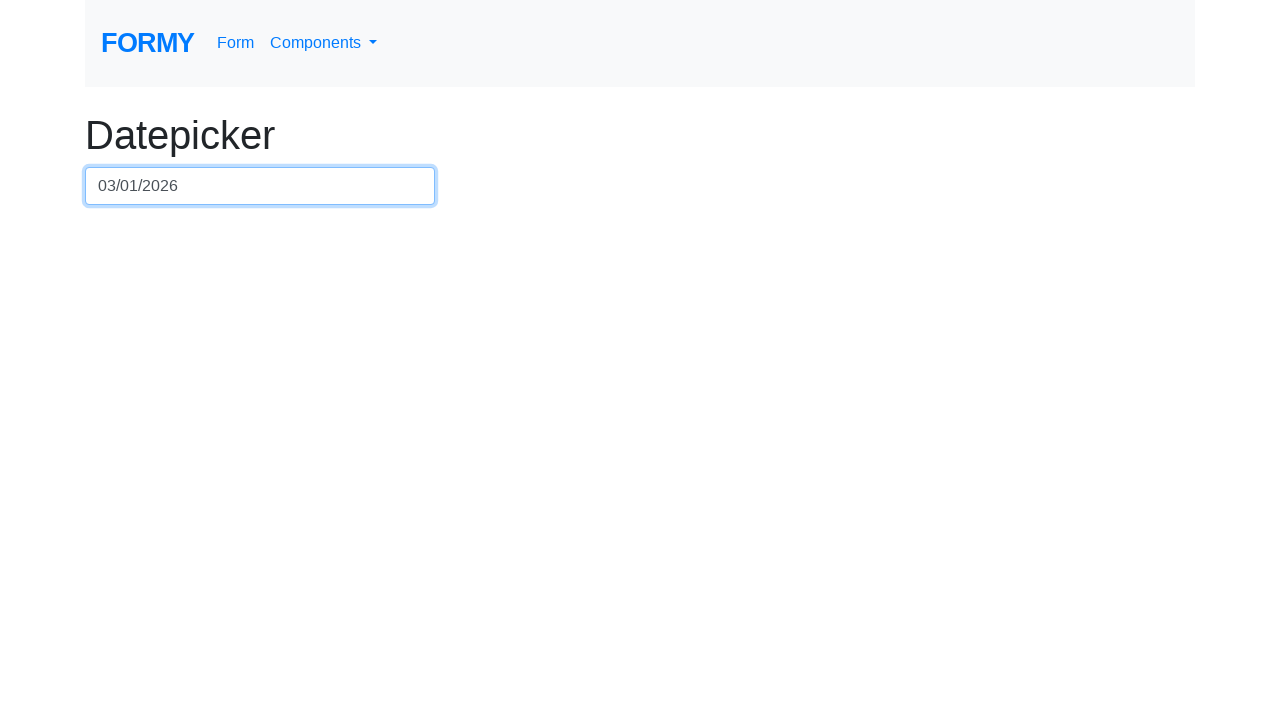

Waited 500ms for UI updates
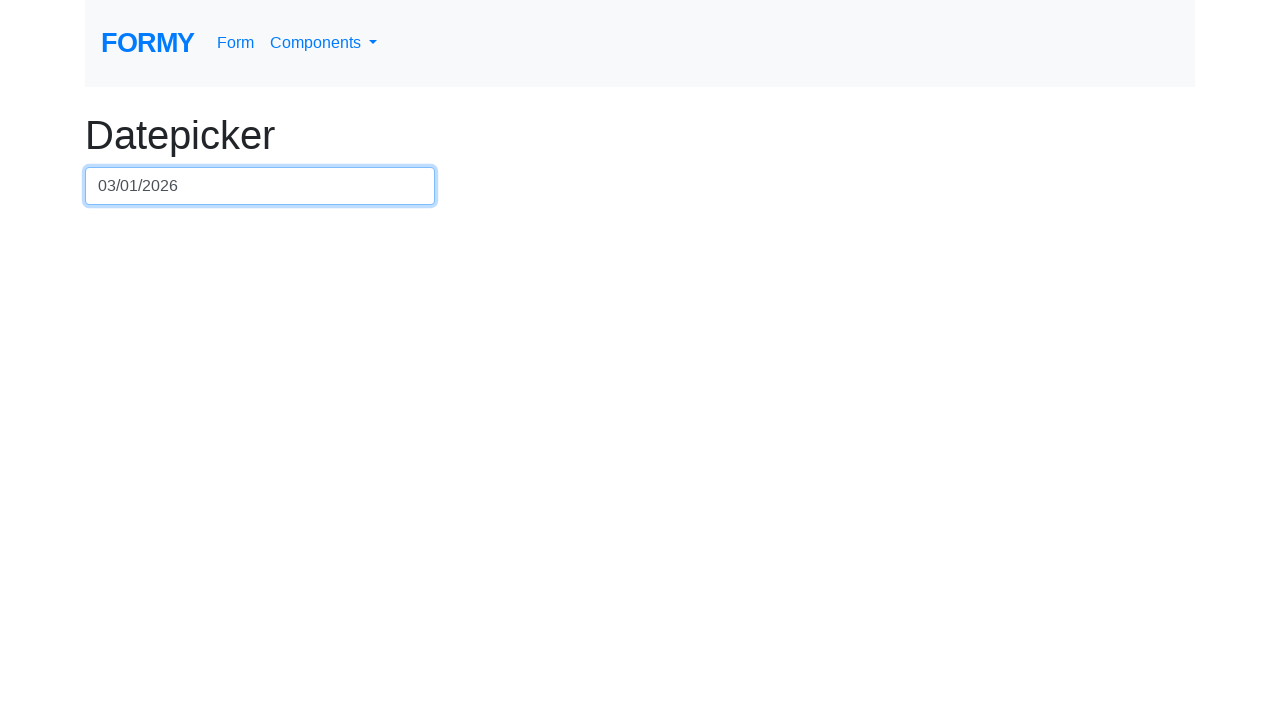

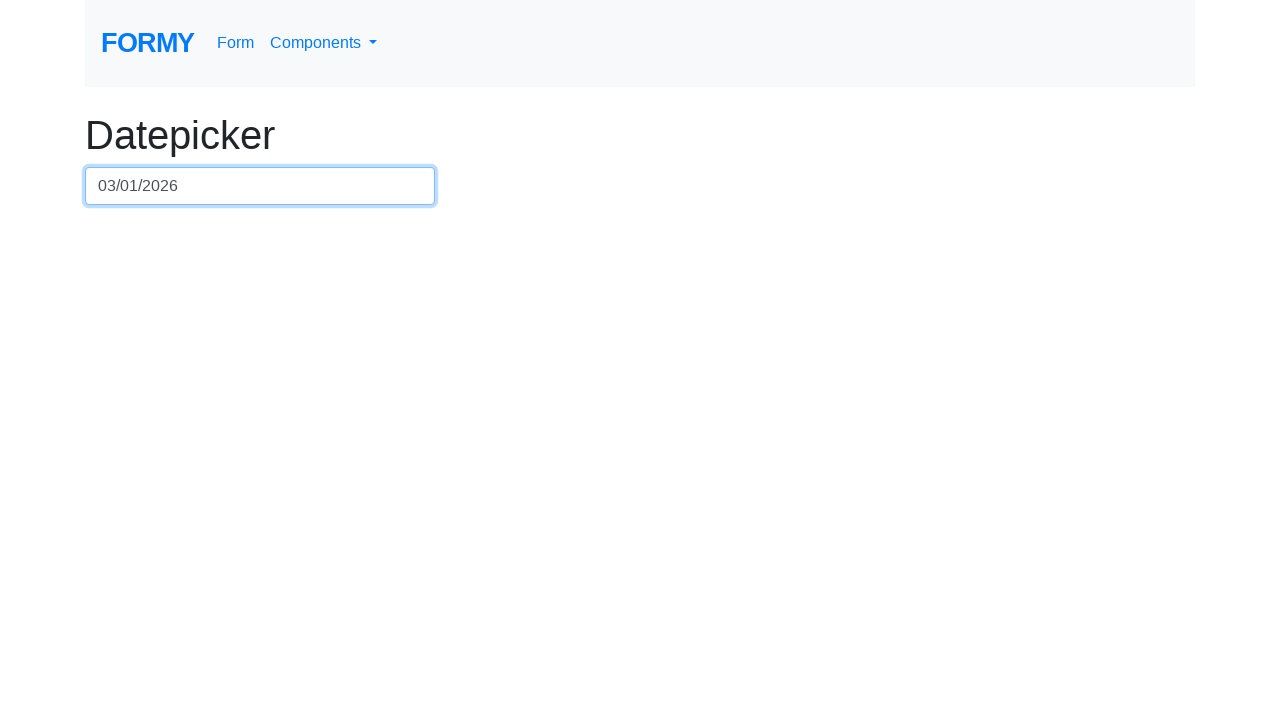